Tests the add/remove elements functionality by clicking the "Add Element" button 5 times and verifying that 5 elements are added to the page.

Starting URL: http://the-internet.herokuapp.com/add_remove_elements/

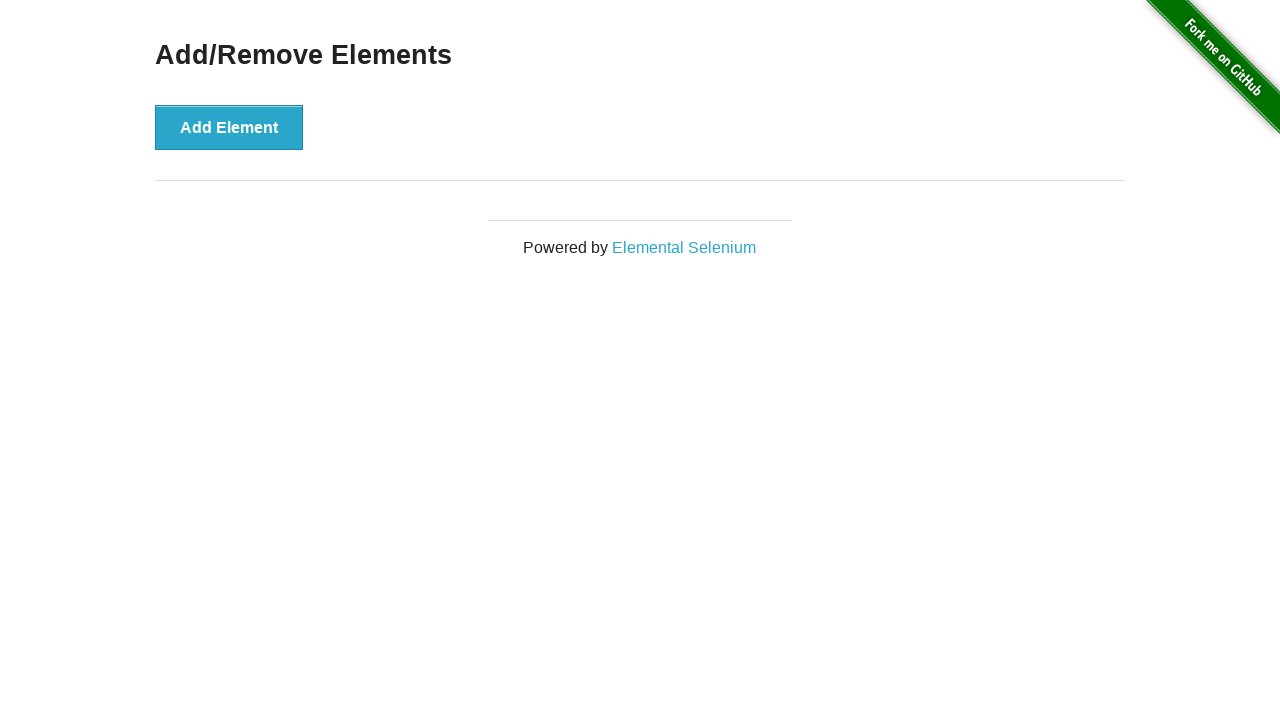

Clicked 'Add Element' button (iteration 1/5) at (229, 127) on button
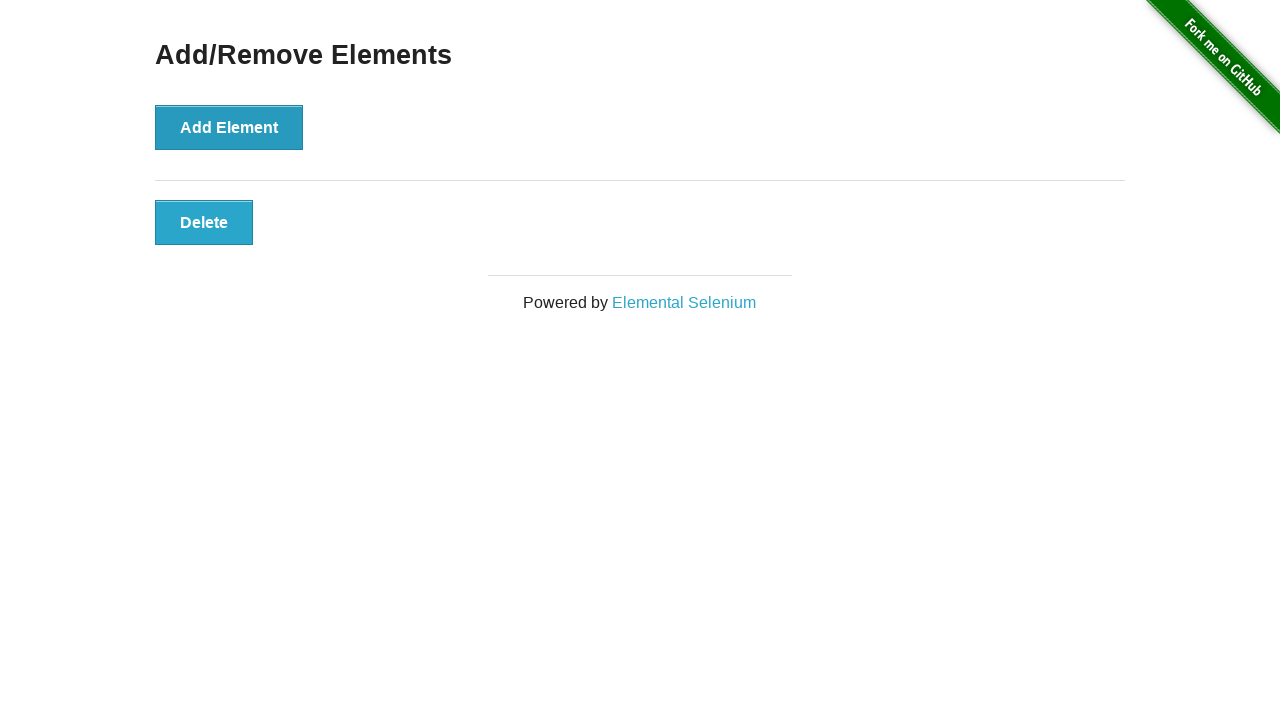

Clicked 'Add Element' button (iteration 2/5) at (229, 127) on button
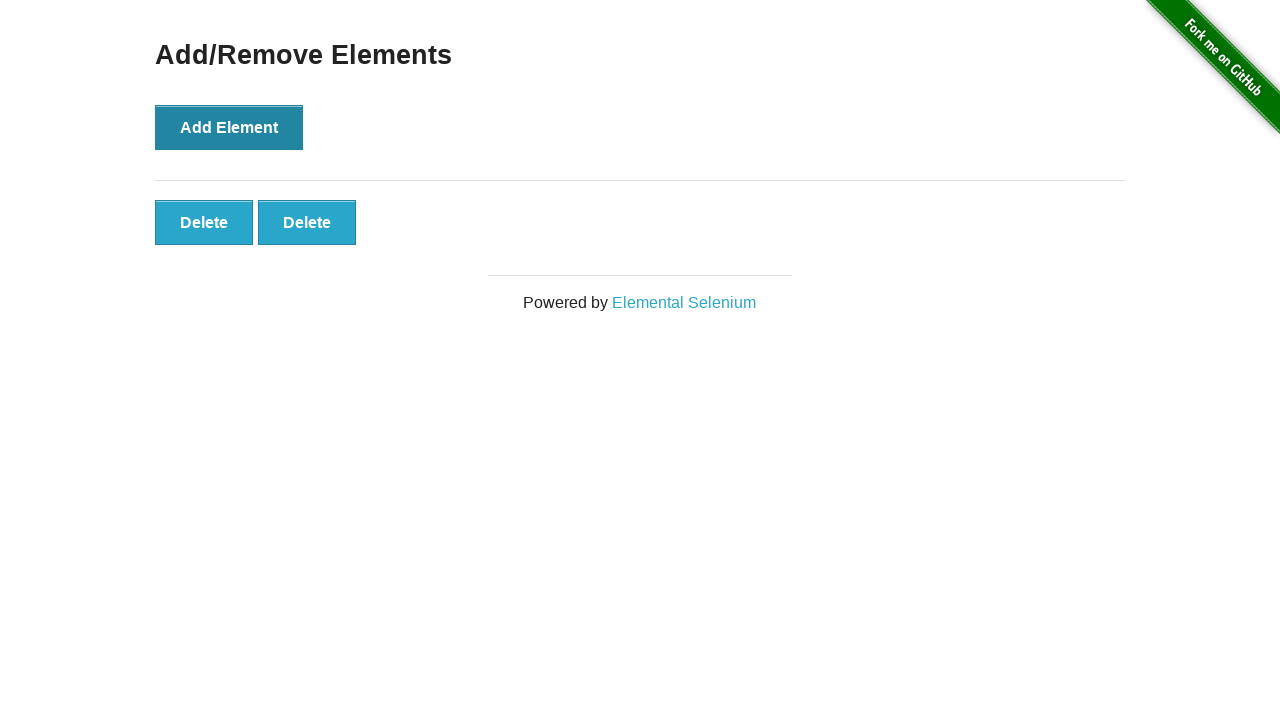

Clicked 'Add Element' button (iteration 3/5) at (229, 127) on button
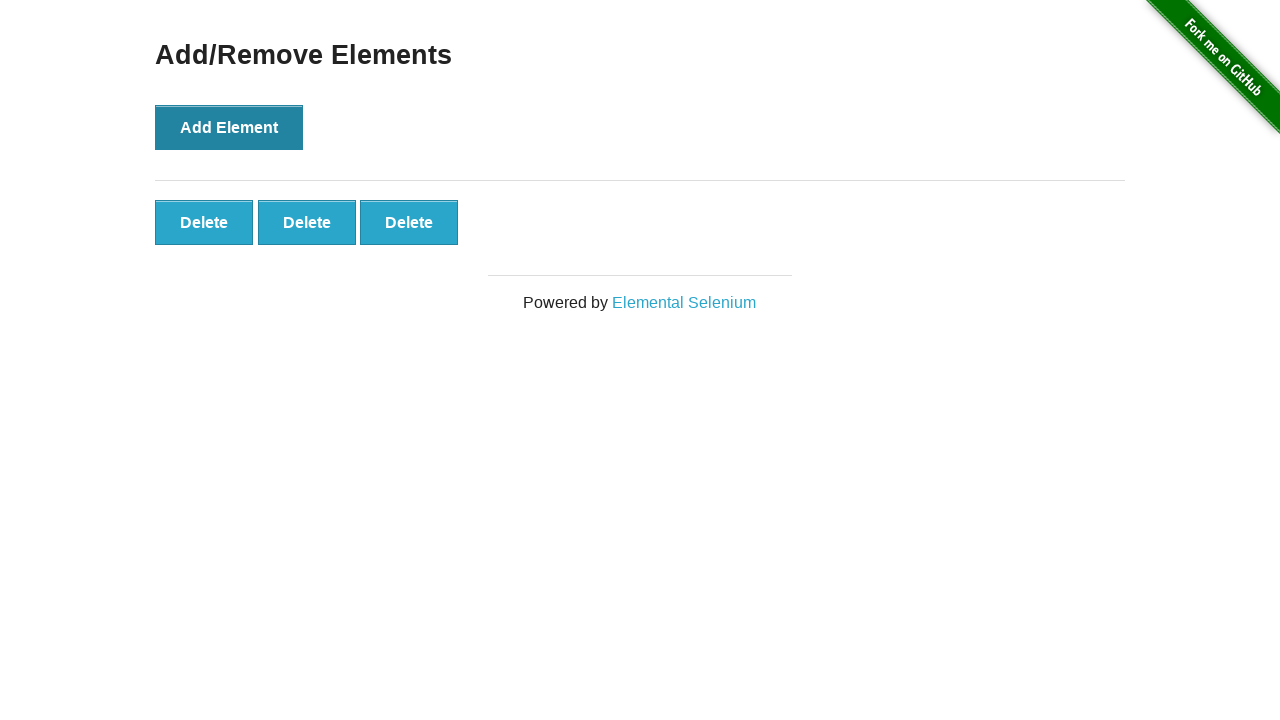

Clicked 'Add Element' button (iteration 4/5) at (229, 127) on button
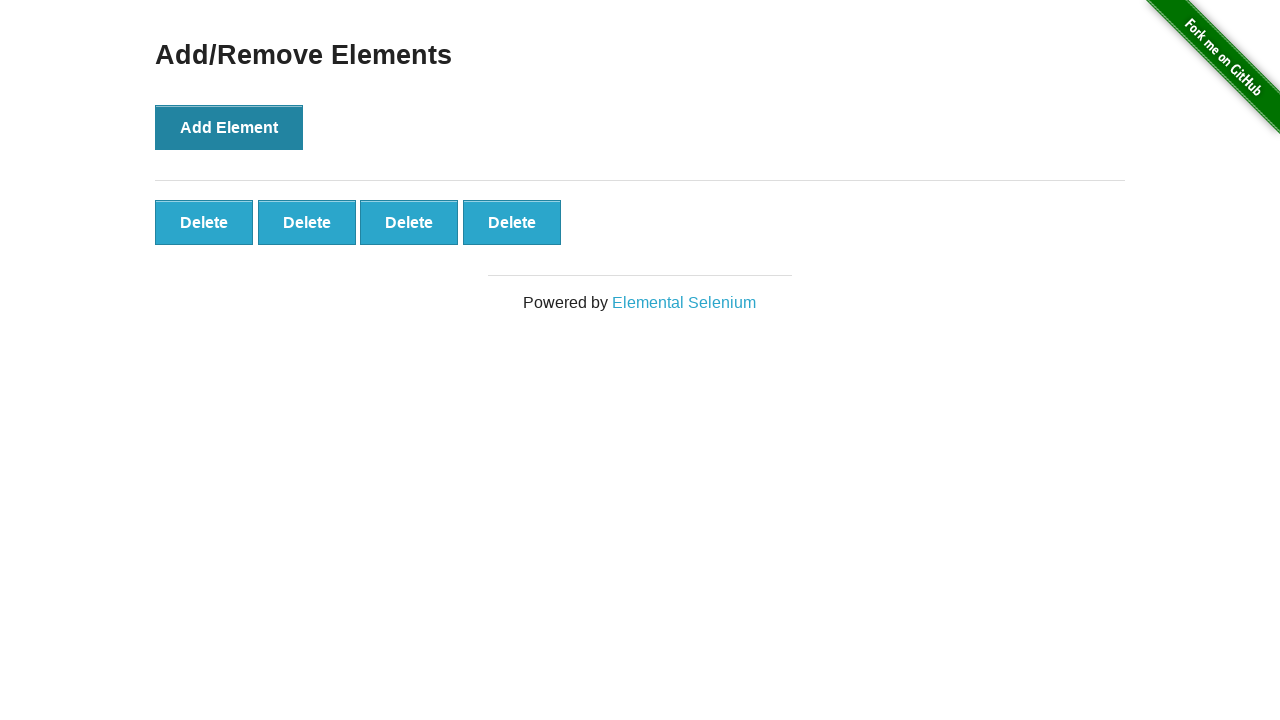

Clicked 'Add Element' button (iteration 5/5) at (229, 127) on button
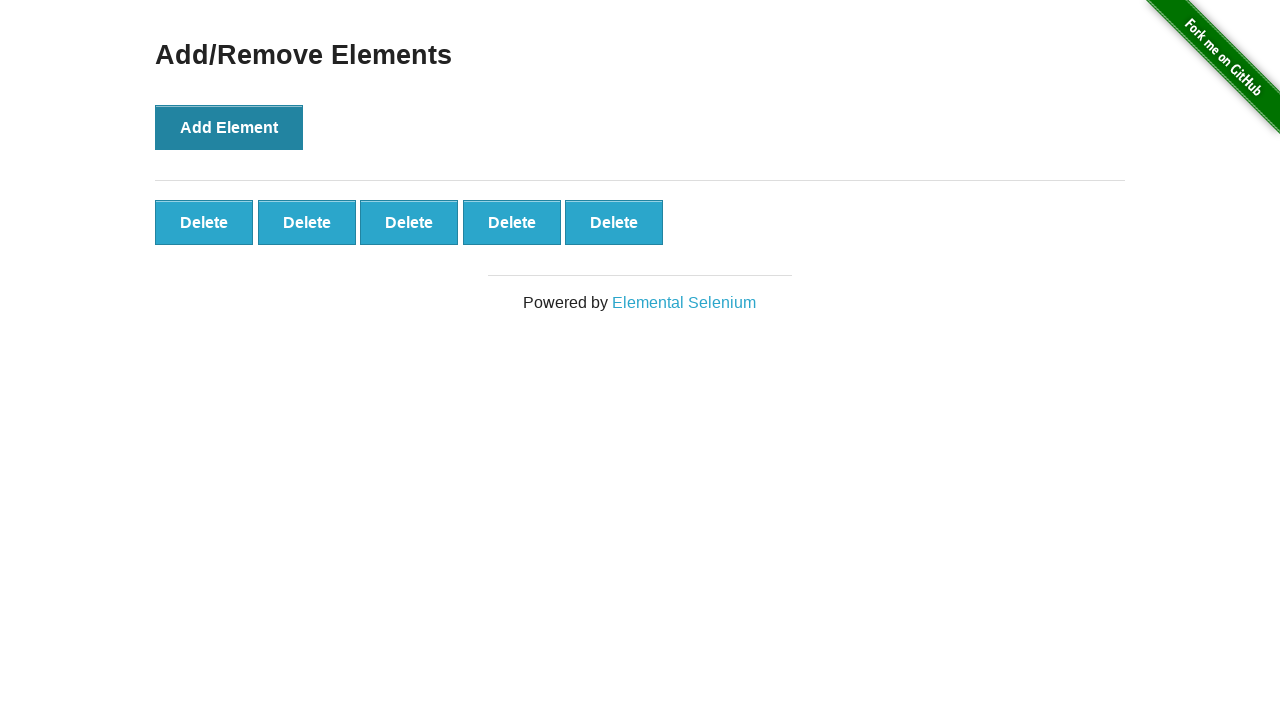

Waited for added elements to appear on the page
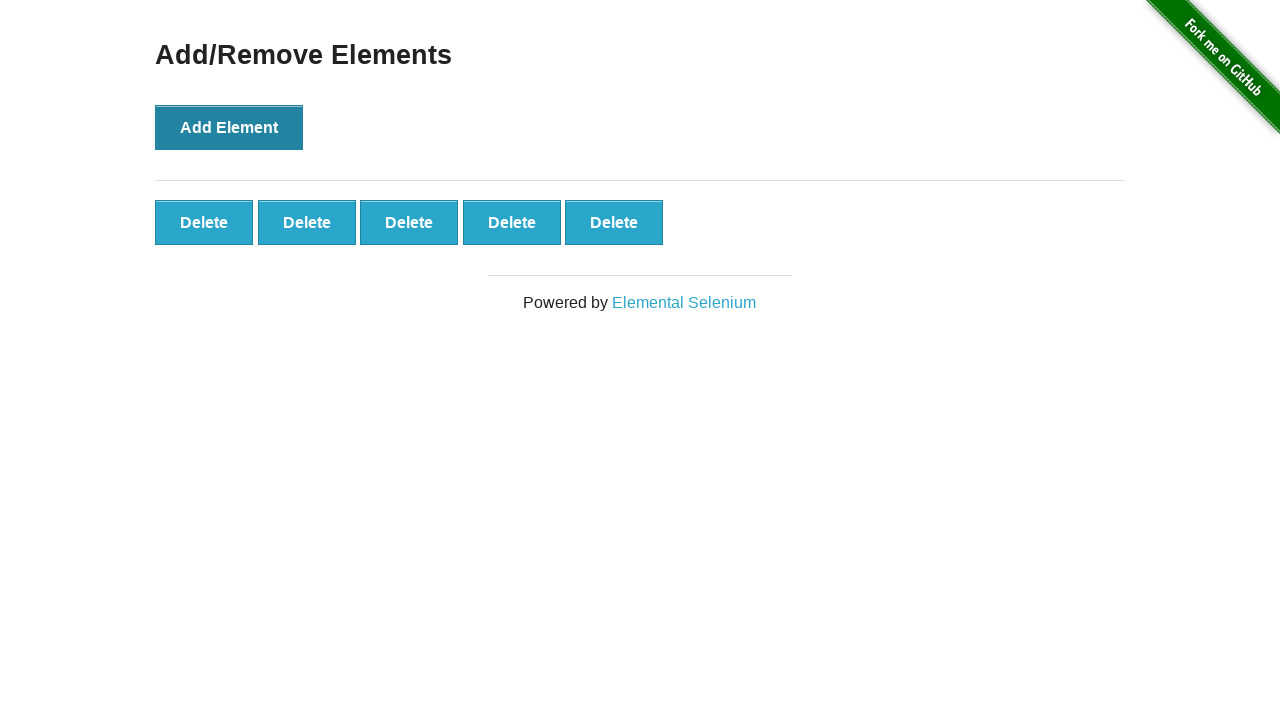

Verified that exactly 5 delete buttons are present on the page
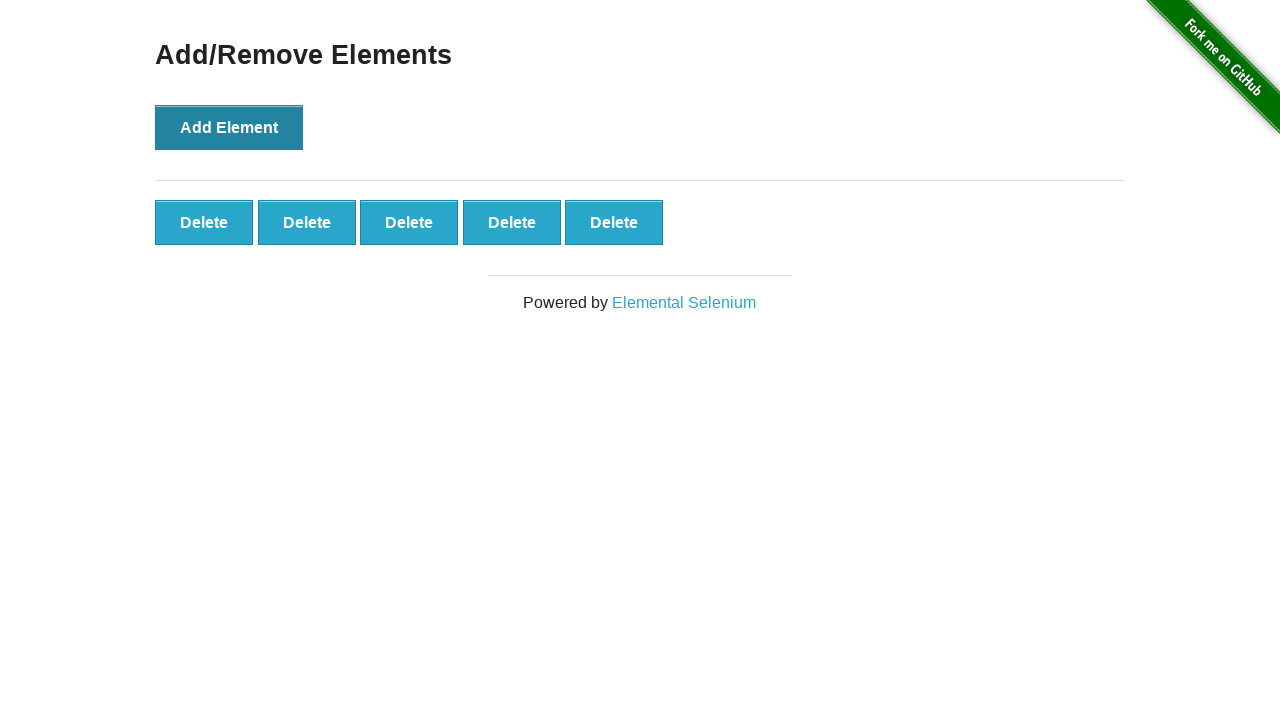

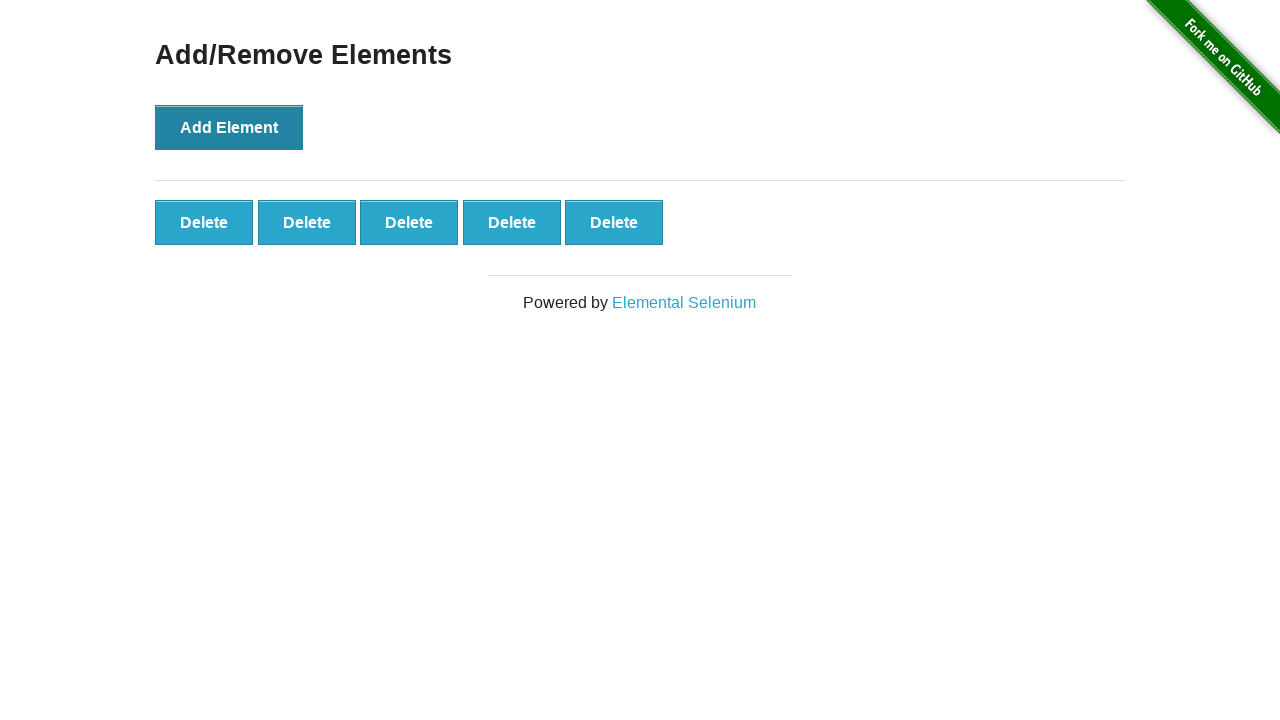